Tests that entered text is trimmed when saving edits

Starting URL: https://demo.playwright.dev/todomvc

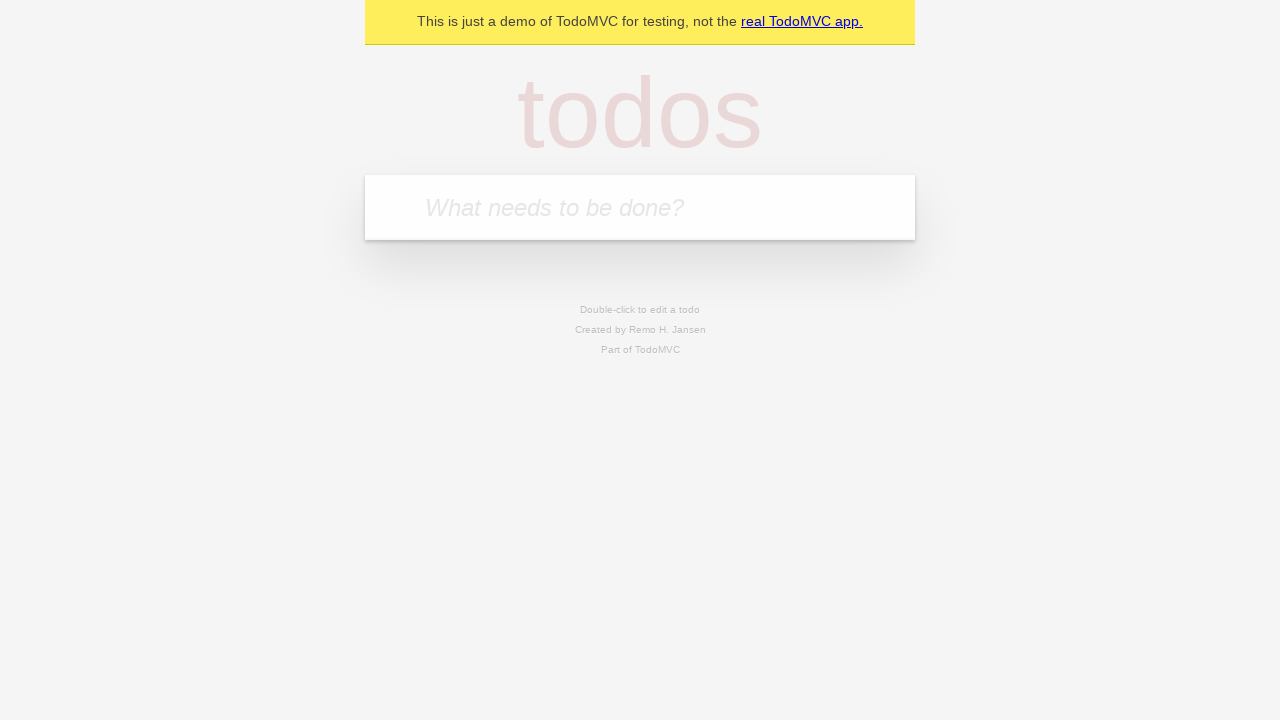

Filled todo input with 'buy some cheese' on internal:attr=[placeholder="What needs to be done?"i]
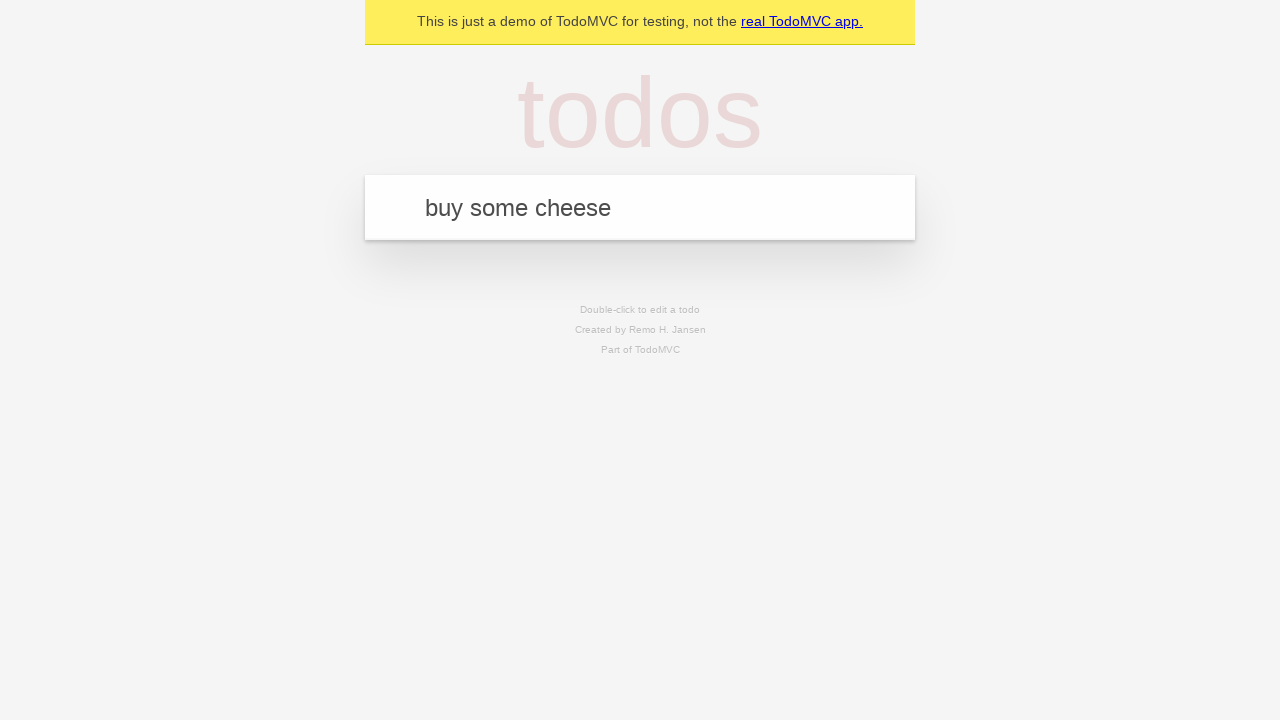

Pressed Enter to create todo 'buy some cheese' on internal:attr=[placeholder="What needs to be done?"i]
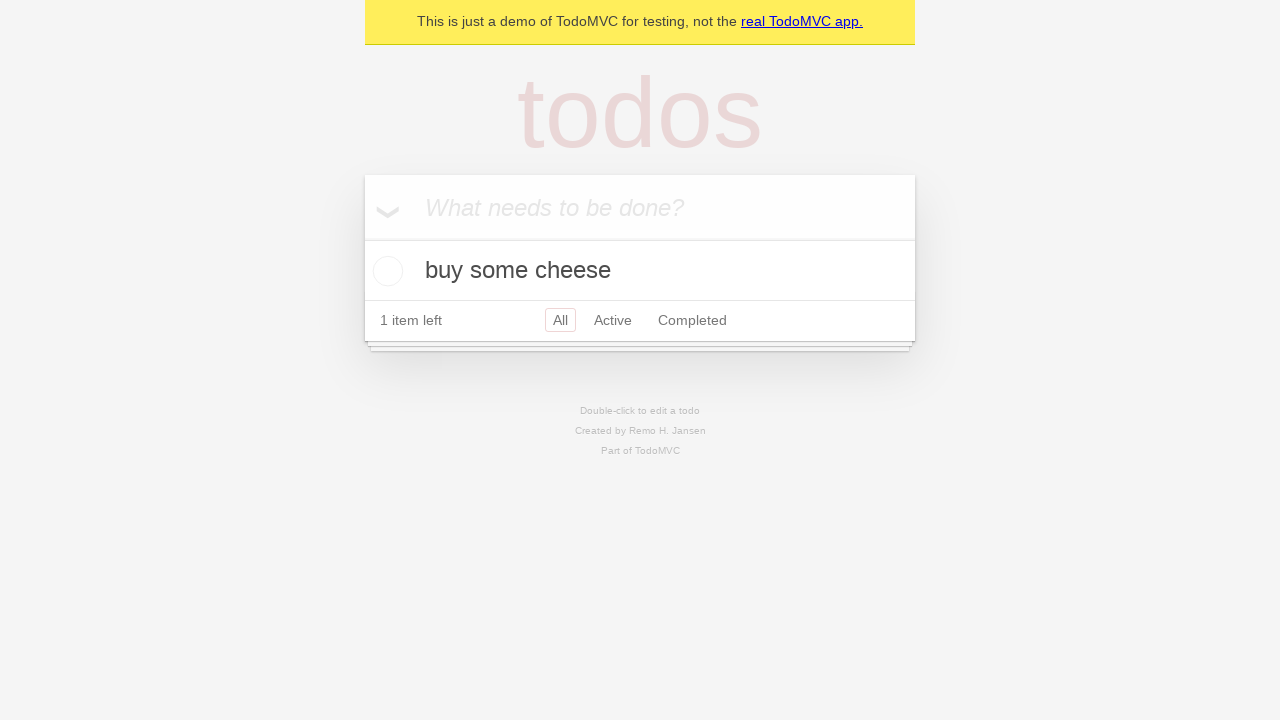

Filled todo input with 'feed the cat' on internal:attr=[placeholder="What needs to be done?"i]
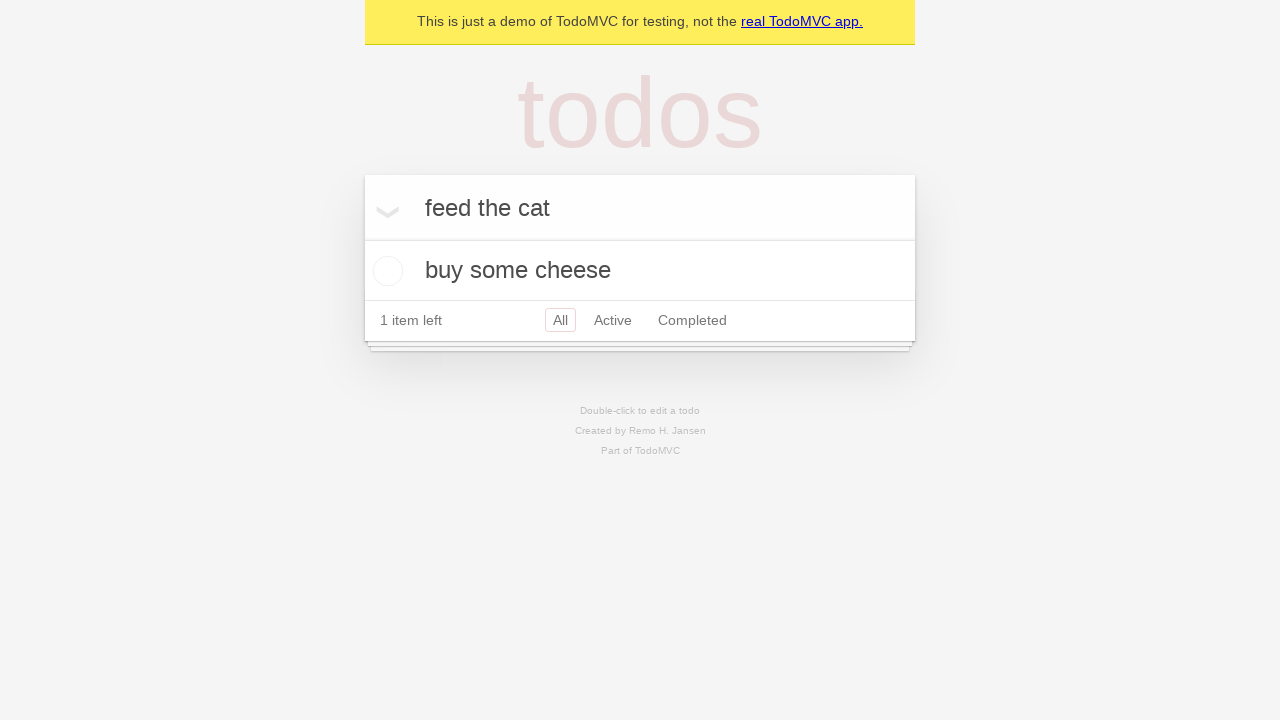

Pressed Enter to create todo 'feed the cat' on internal:attr=[placeholder="What needs to be done?"i]
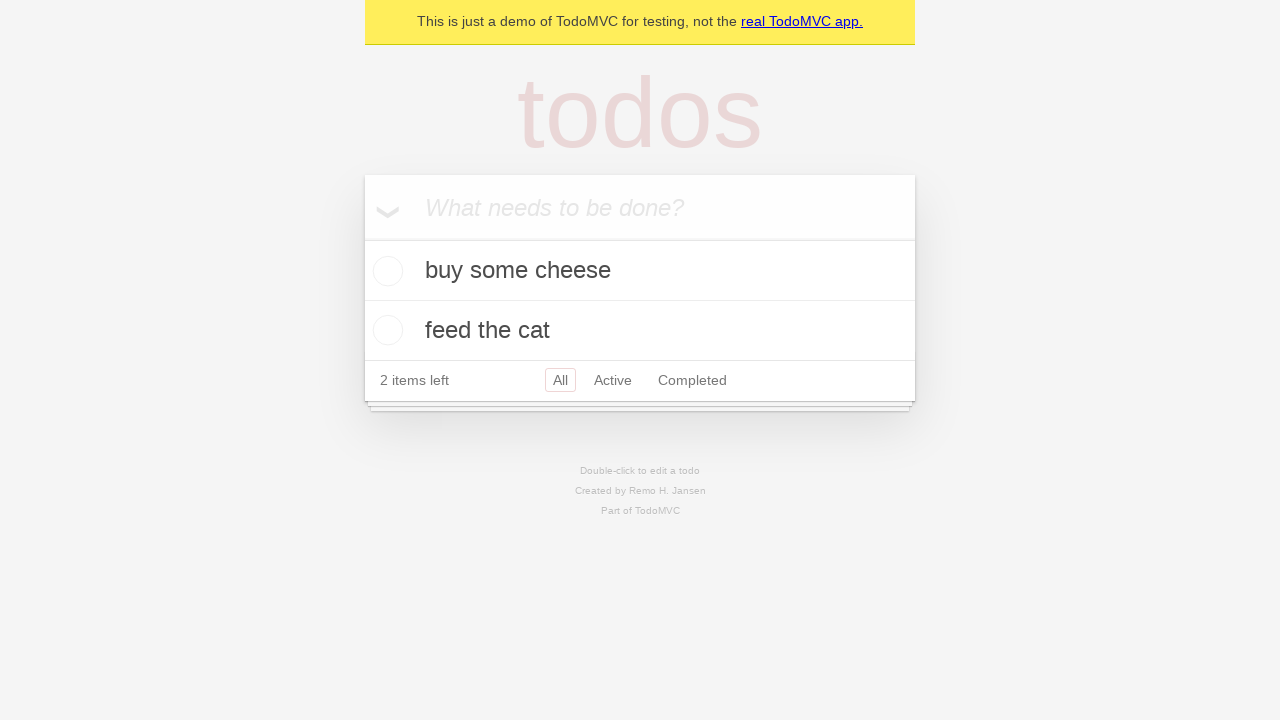

Filled todo input with 'book a doctors appointment' on internal:attr=[placeholder="What needs to be done?"i]
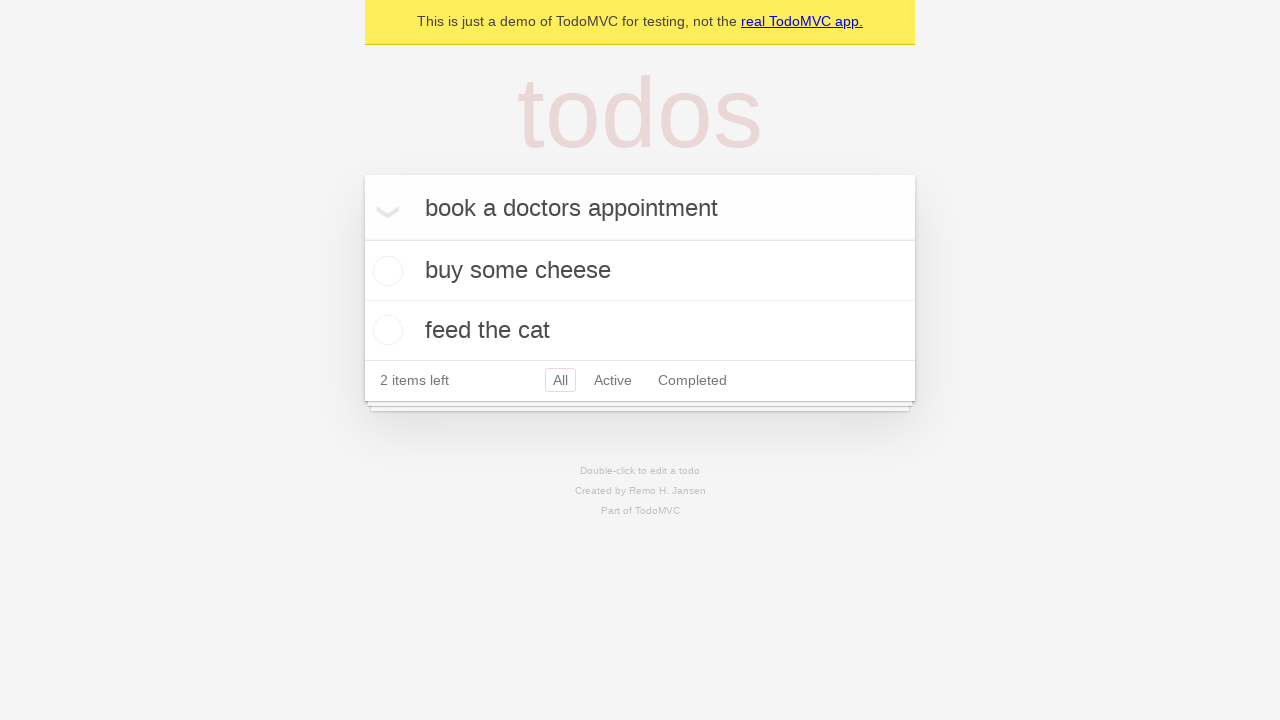

Pressed Enter to create todo 'book a doctors appointment' on internal:attr=[placeholder="What needs to be done?"i]
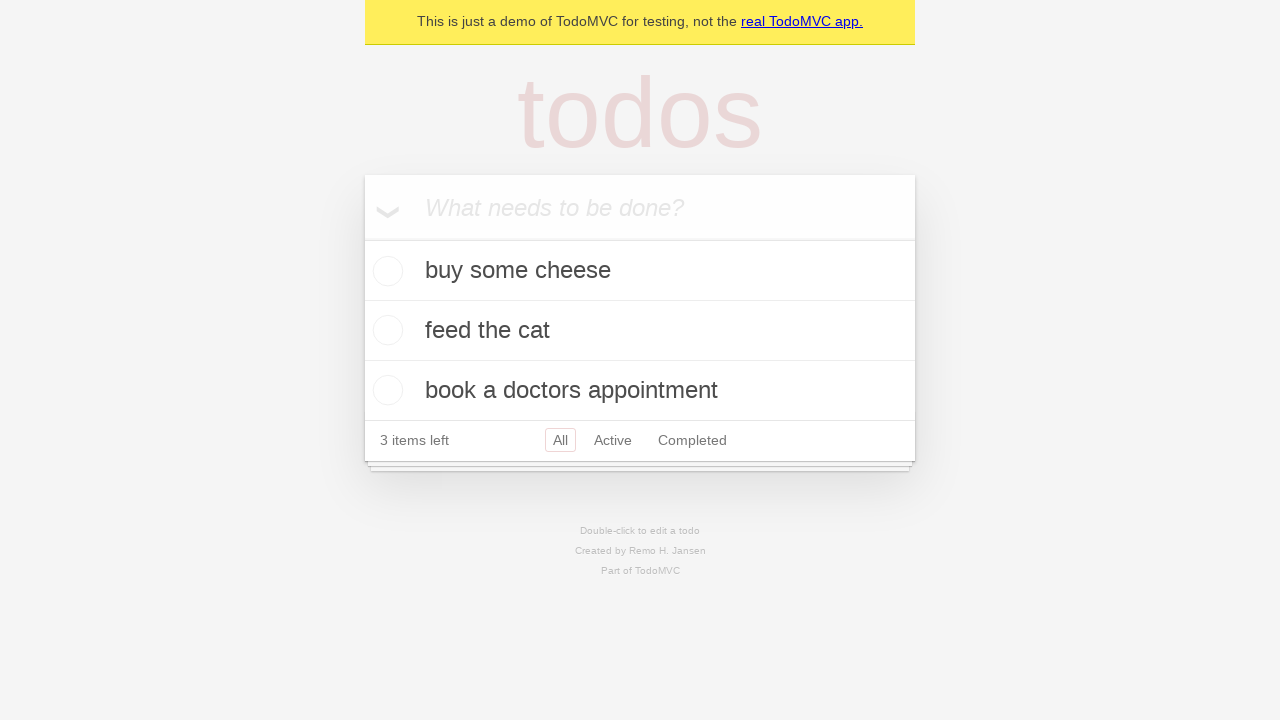

Double-clicked second todo item to enter edit mode at (640, 331) on internal:testid=[data-testid="todo-item"s] >> nth=1
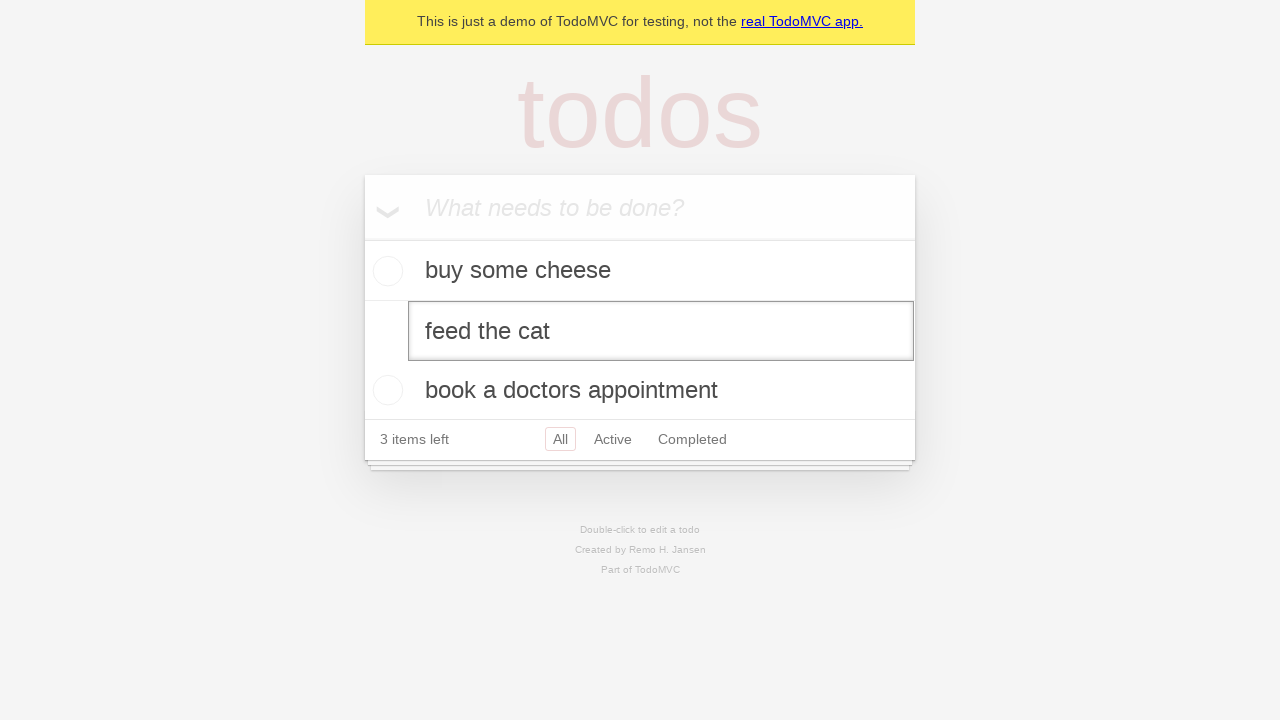

Filled edit field with text containing leading and trailing spaces on internal:testid=[data-testid="todo-item"s] >> nth=1 >> internal:role=textbox[nam
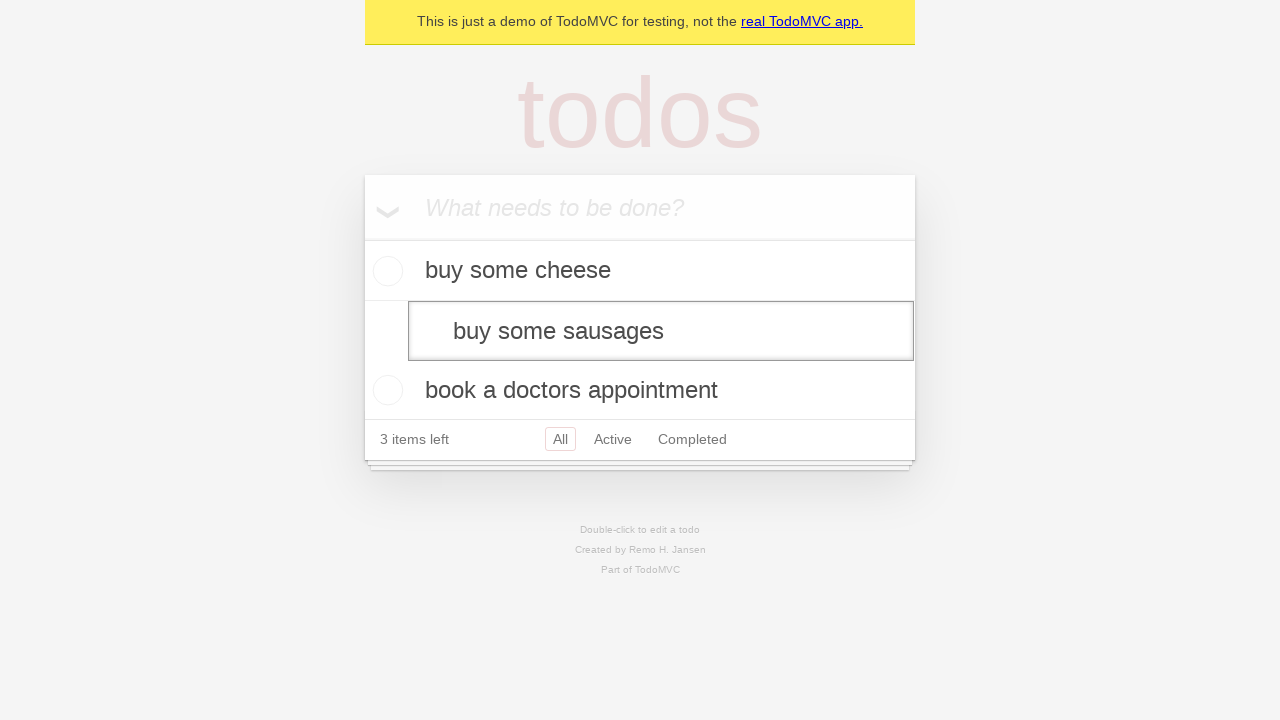

Pressed Enter to save edited todo with spaces, verifying text is trimmed on internal:testid=[data-testid="todo-item"s] >> nth=1 >> internal:role=textbox[nam
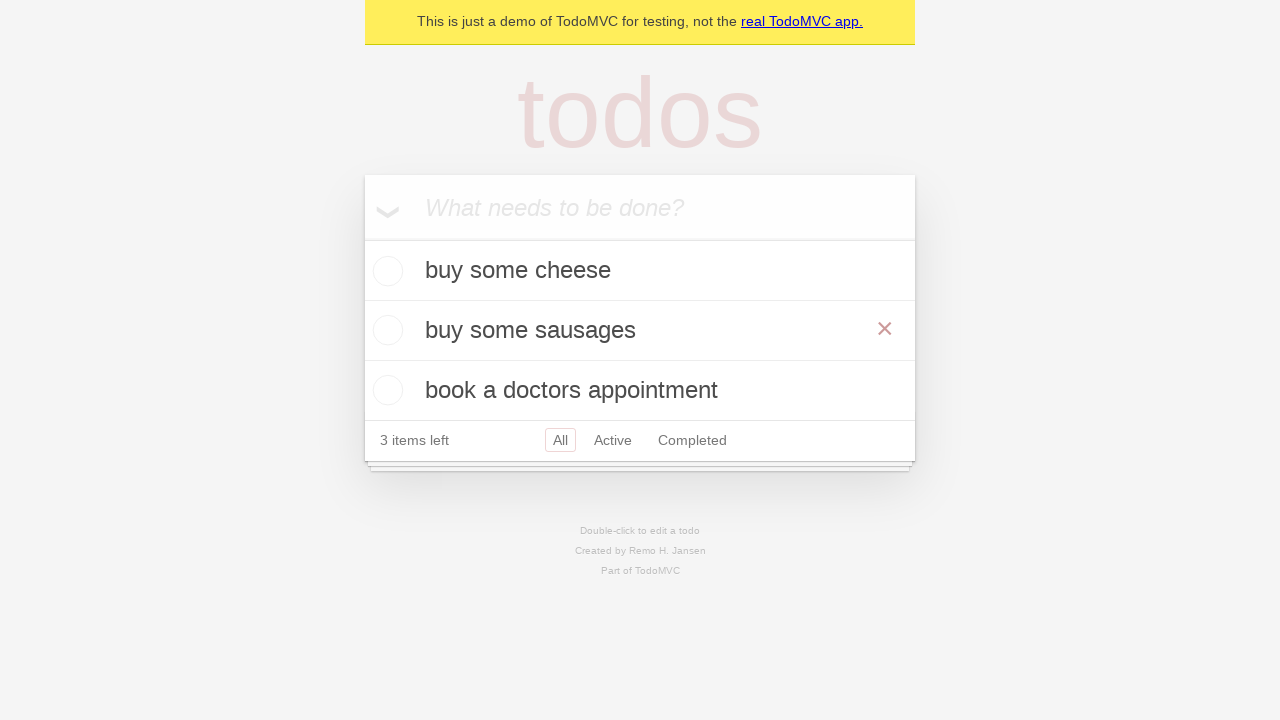

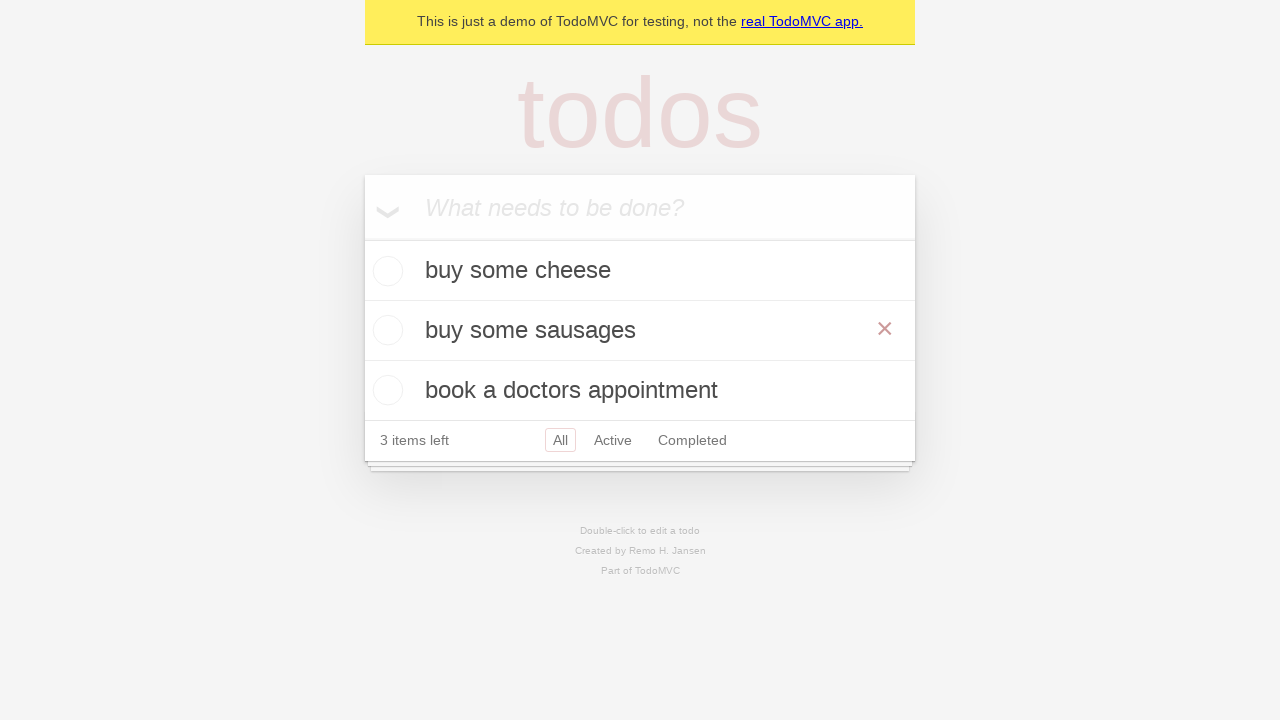